Tests that the input field is cleared after adding a todo item

Starting URL: https://demo.playwright.dev/todomvc

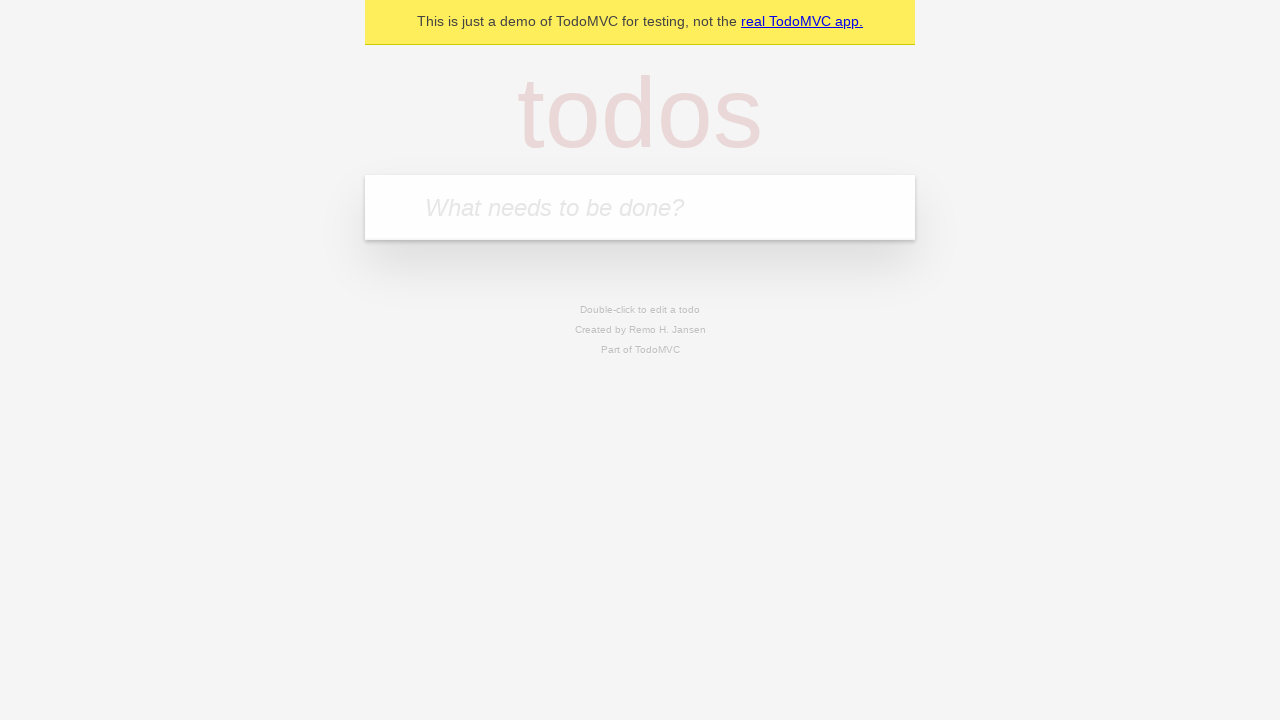

Filled todo input field with 'buy some cheese' on internal:attr=[placeholder="What needs to be done?"i]
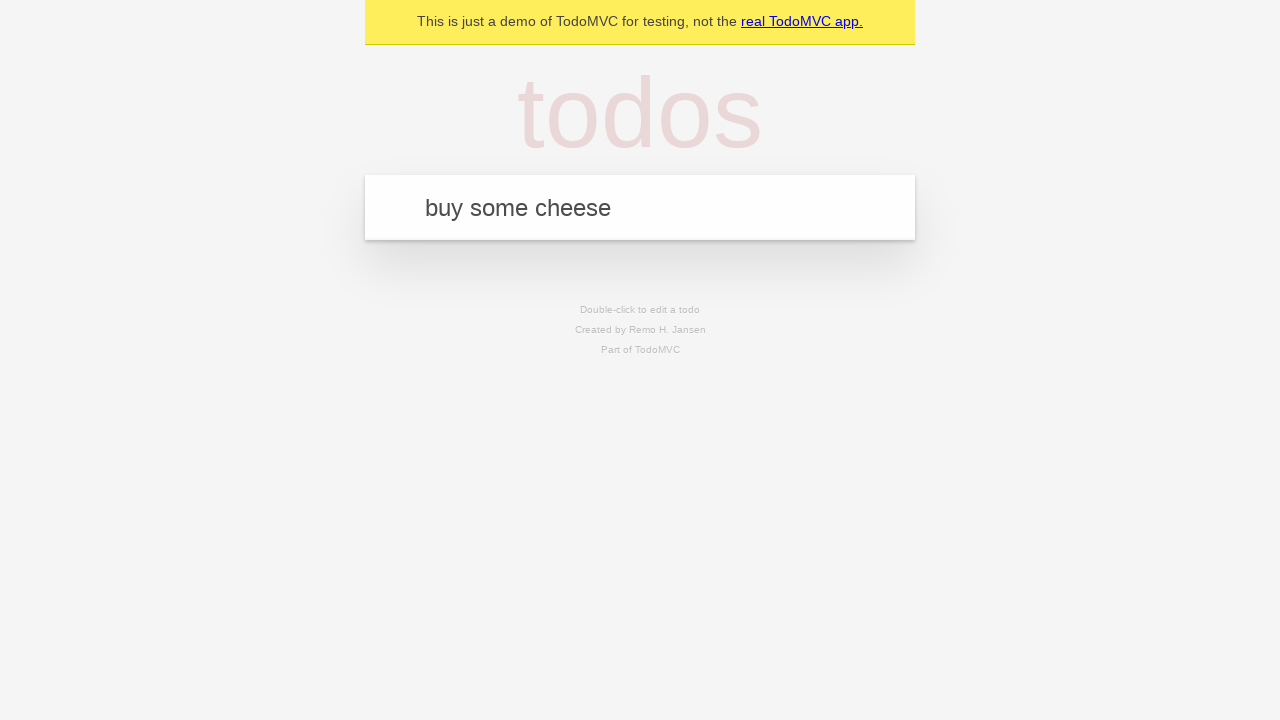

Pressed Enter to add todo item on internal:attr=[placeholder="What needs to be done?"i]
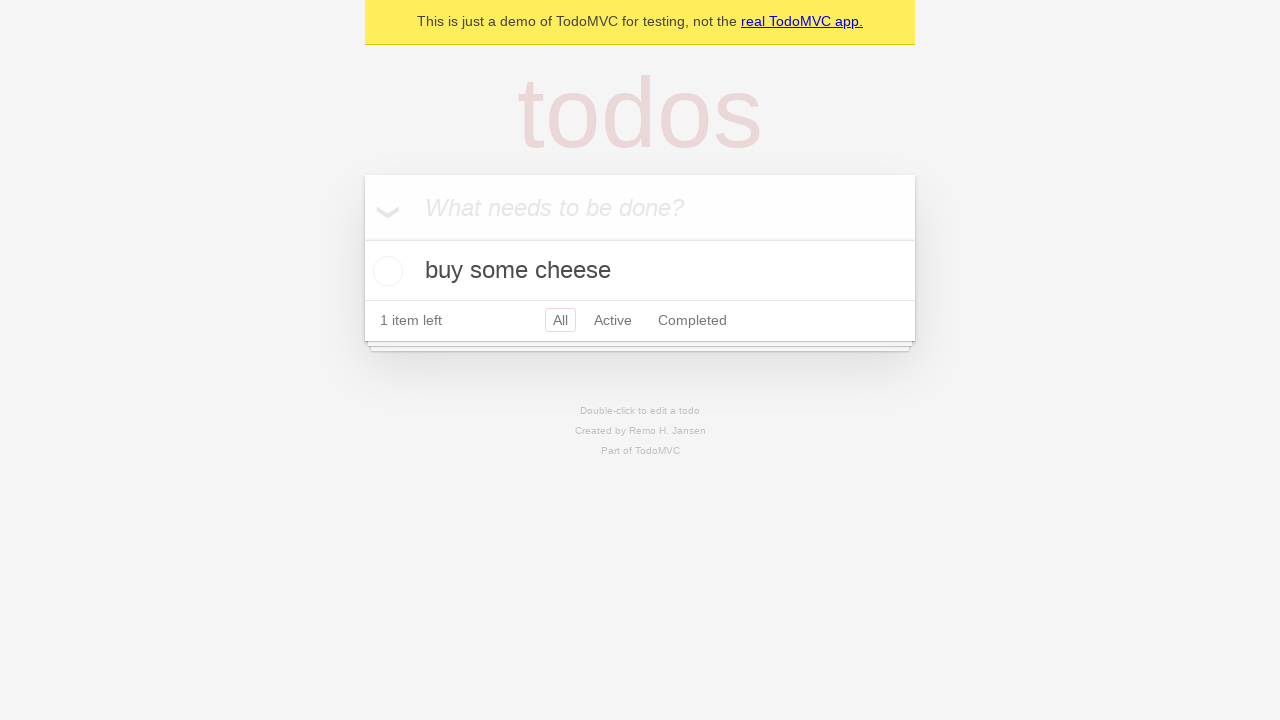

Todo item appeared in the list
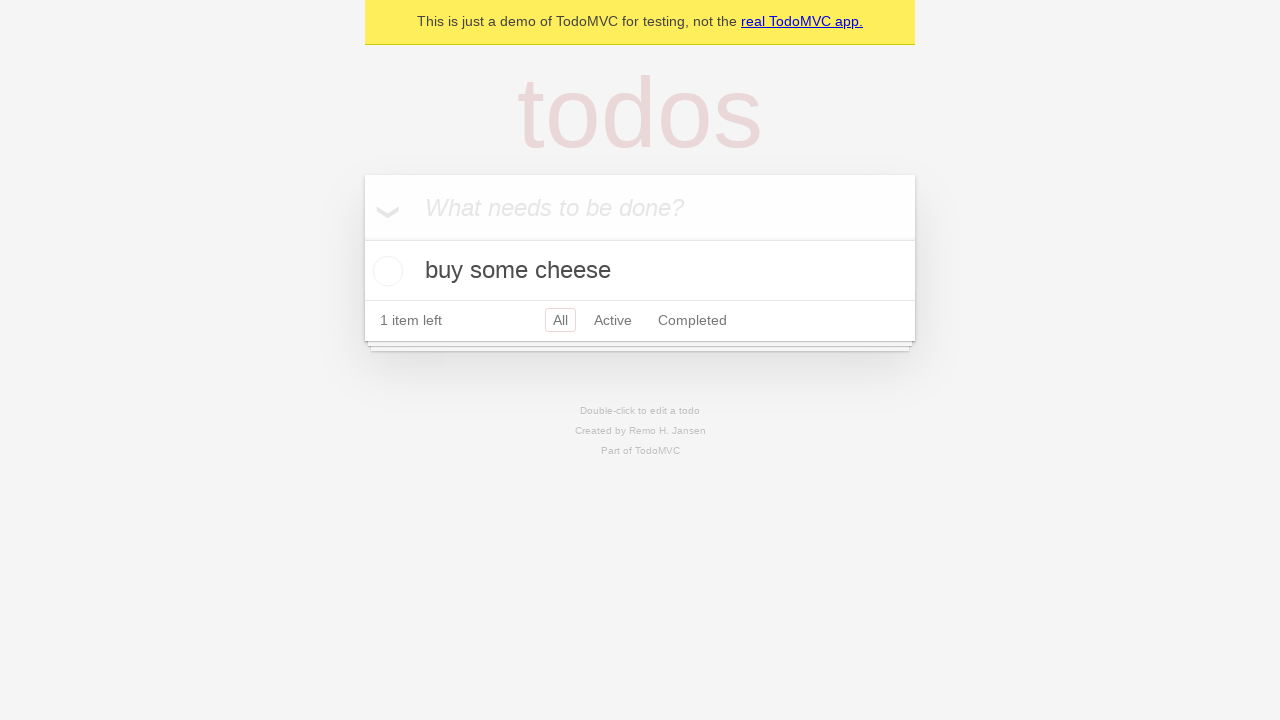

Verified that input field was cleared after adding todo
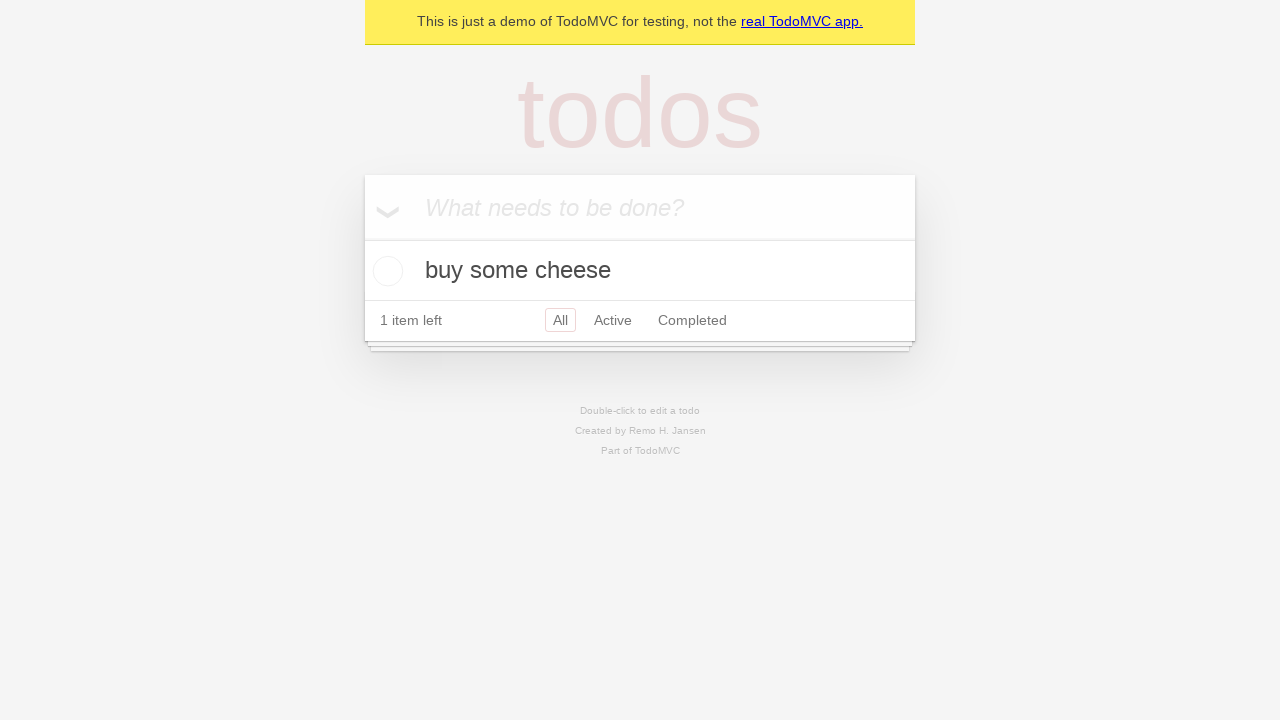

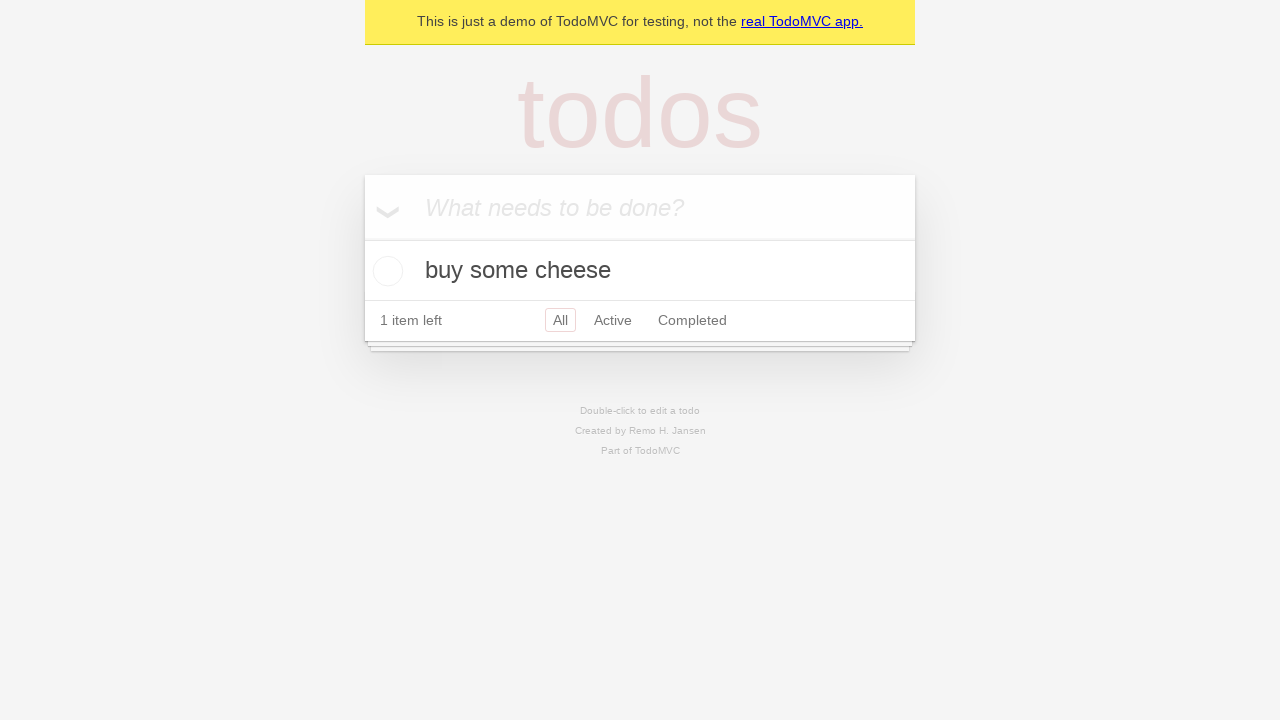